Tests JavaScript alert prompt functionality by triggering a prompt alert, entering text, and dismissing it with the cancel button

Starting URL: https://the-internet.herokuapp.com/javascript_alerts

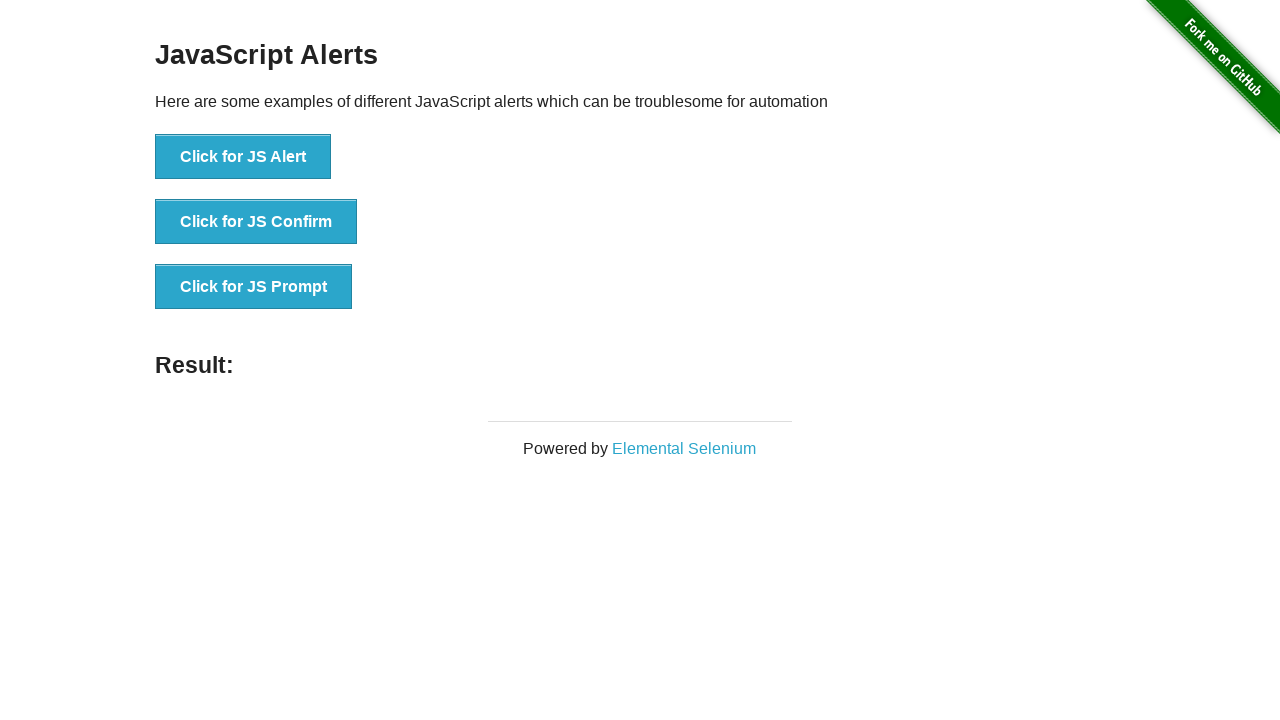

Clicked 'Click for JS Prompt' button to trigger JavaScript prompt alert at (254, 287) on xpath=//button[normalize-space()='Click for JS Prompt']
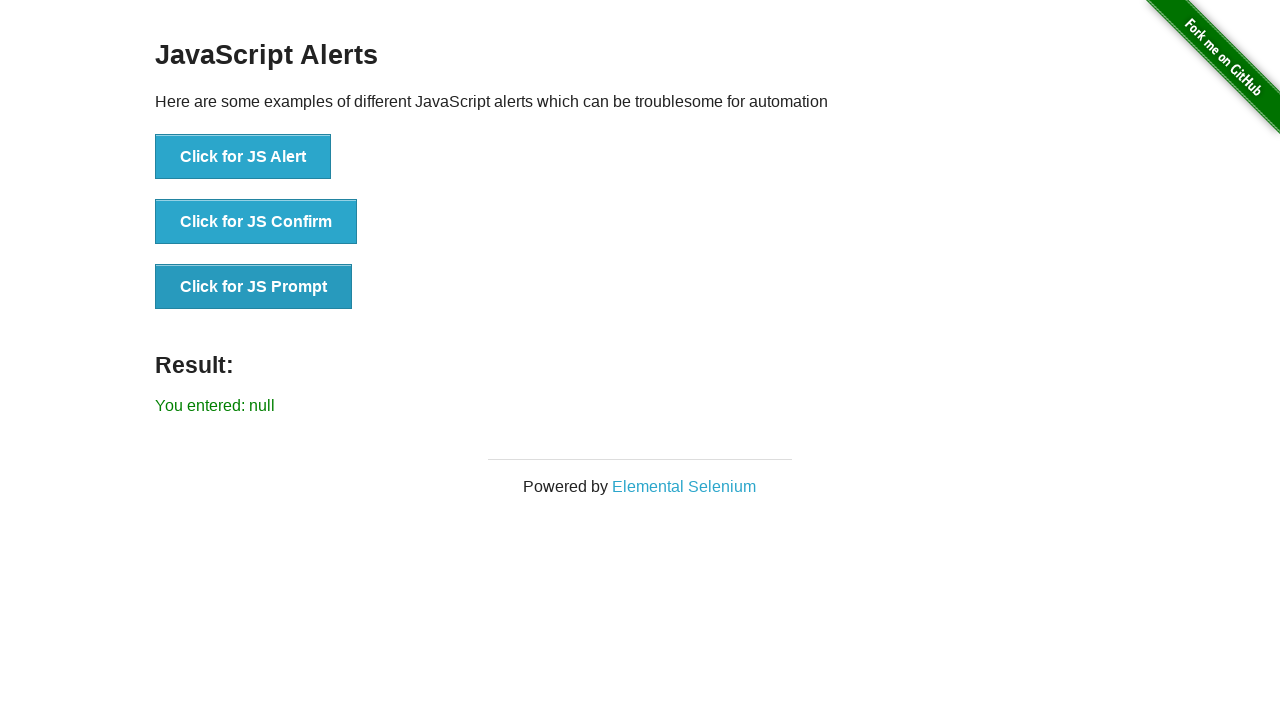

Set up dialog handler to dismiss the prompt
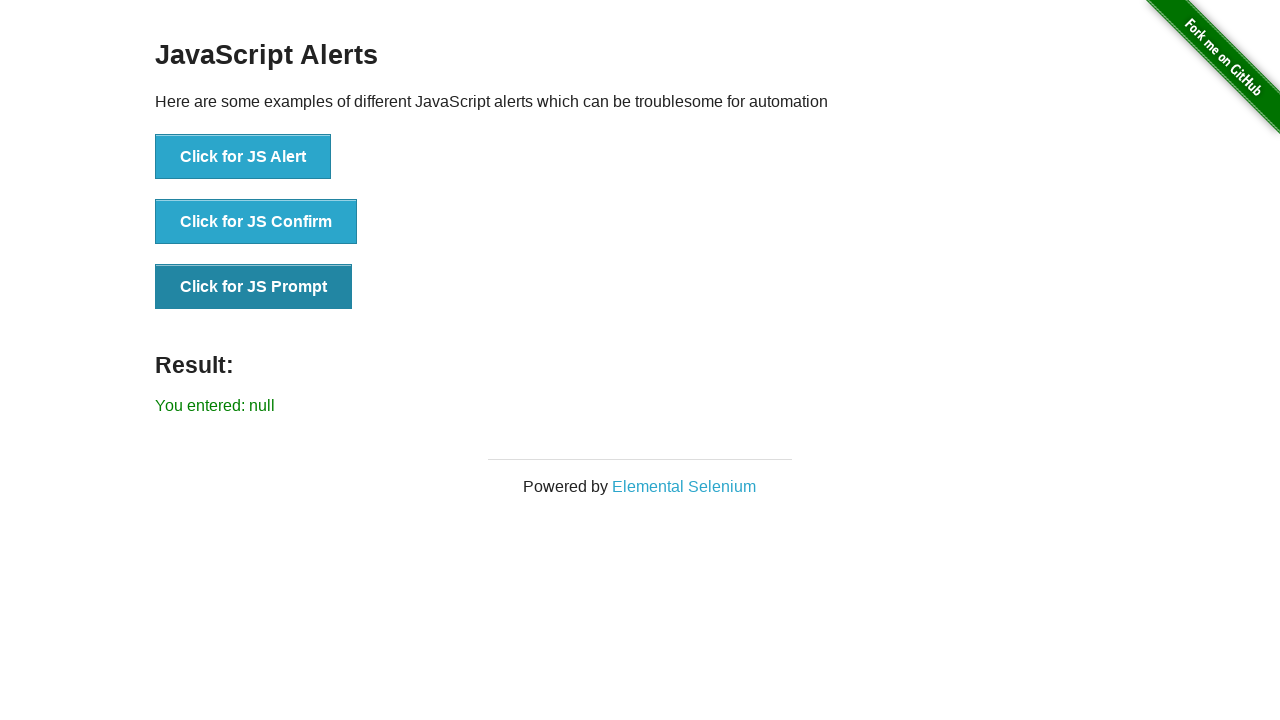

Clicked 'Click for JS Prompt' button again to trigger the dialog at (254, 287) on xpath=//button[normalize-space()='Click for JS Prompt']
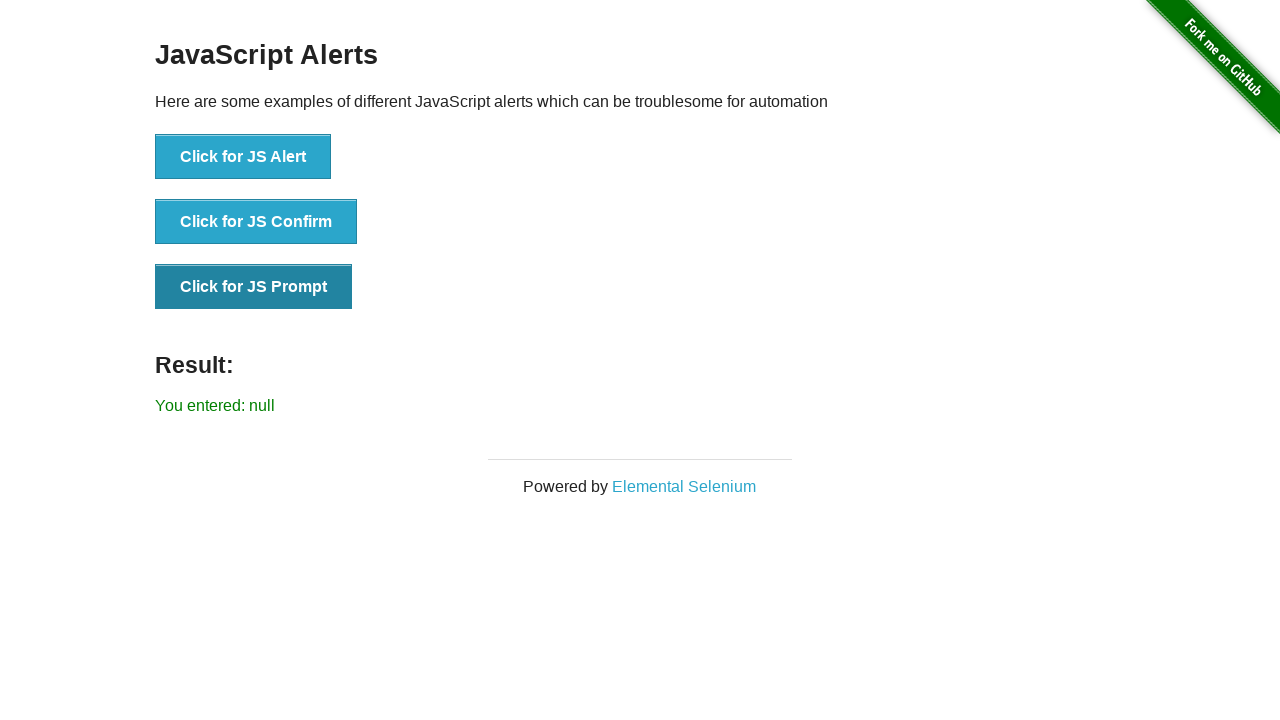

Registered dialog event listener to dismiss any prompts
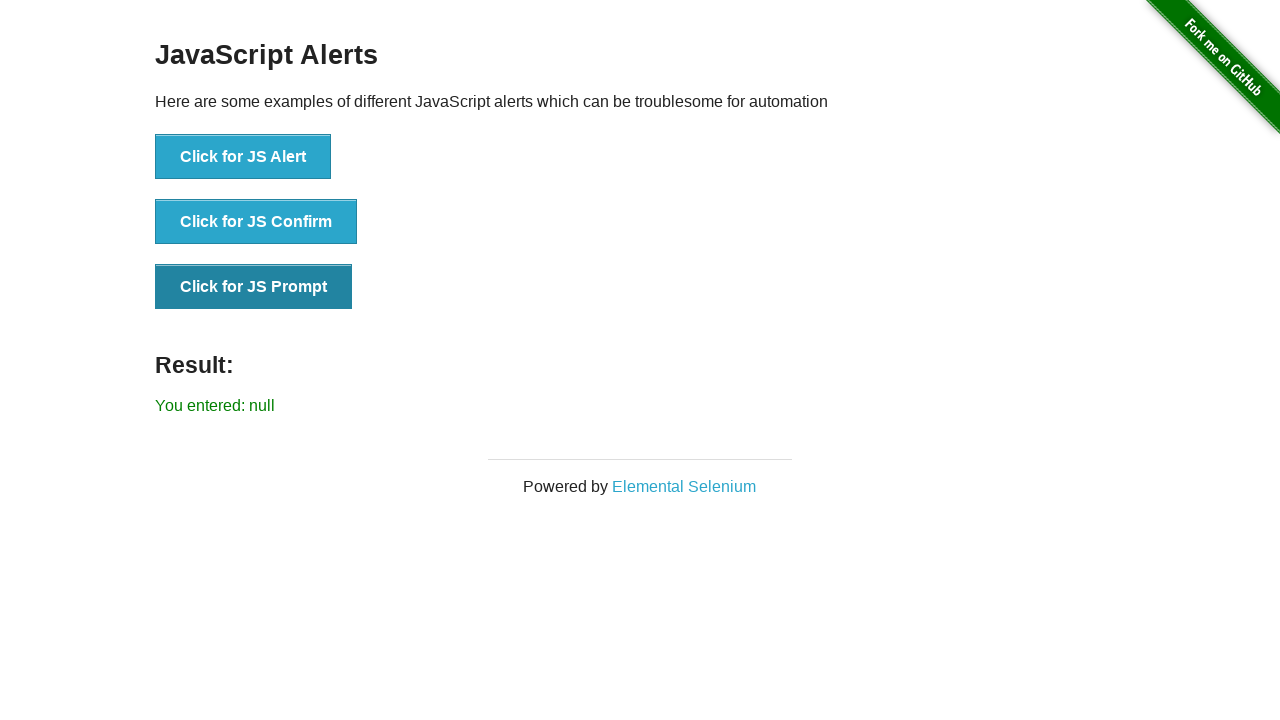

Clicked 'Click for JS Prompt' button to trigger the dialog with handler active at (254, 287) on xpath=//button[normalize-space()='Click for JS Prompt']
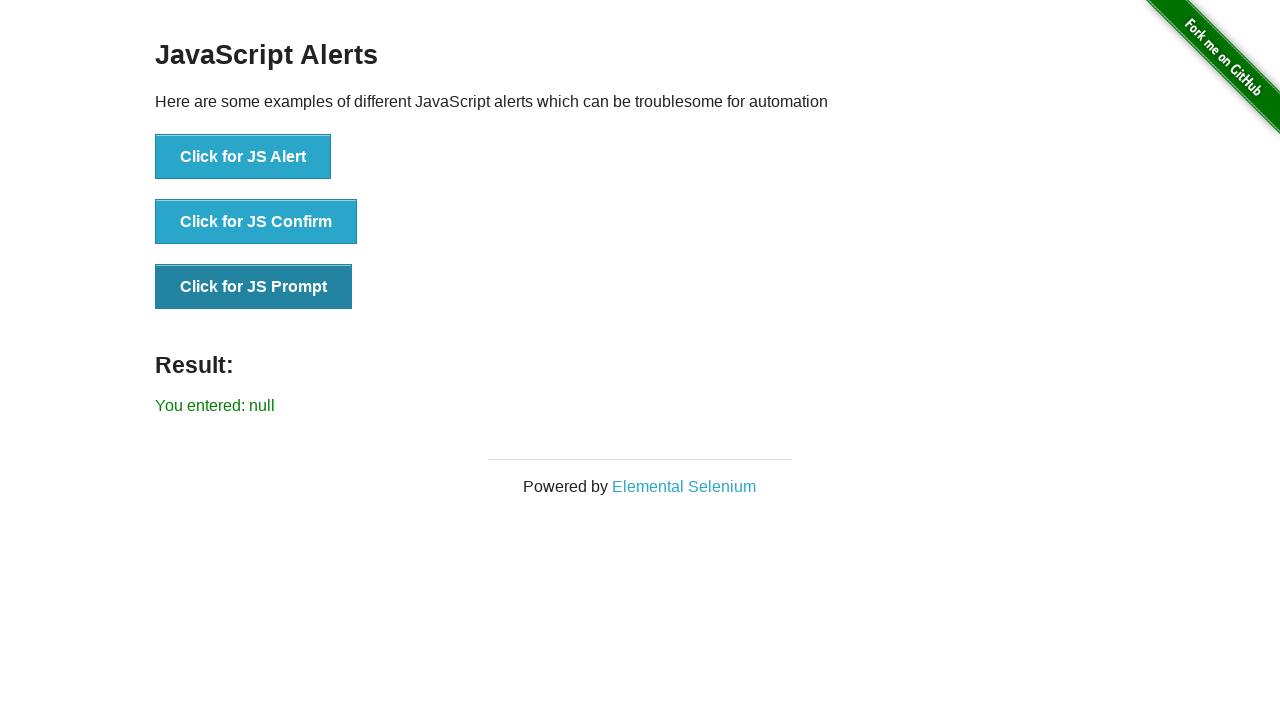

Waited 500ms for dialog result to be displayed
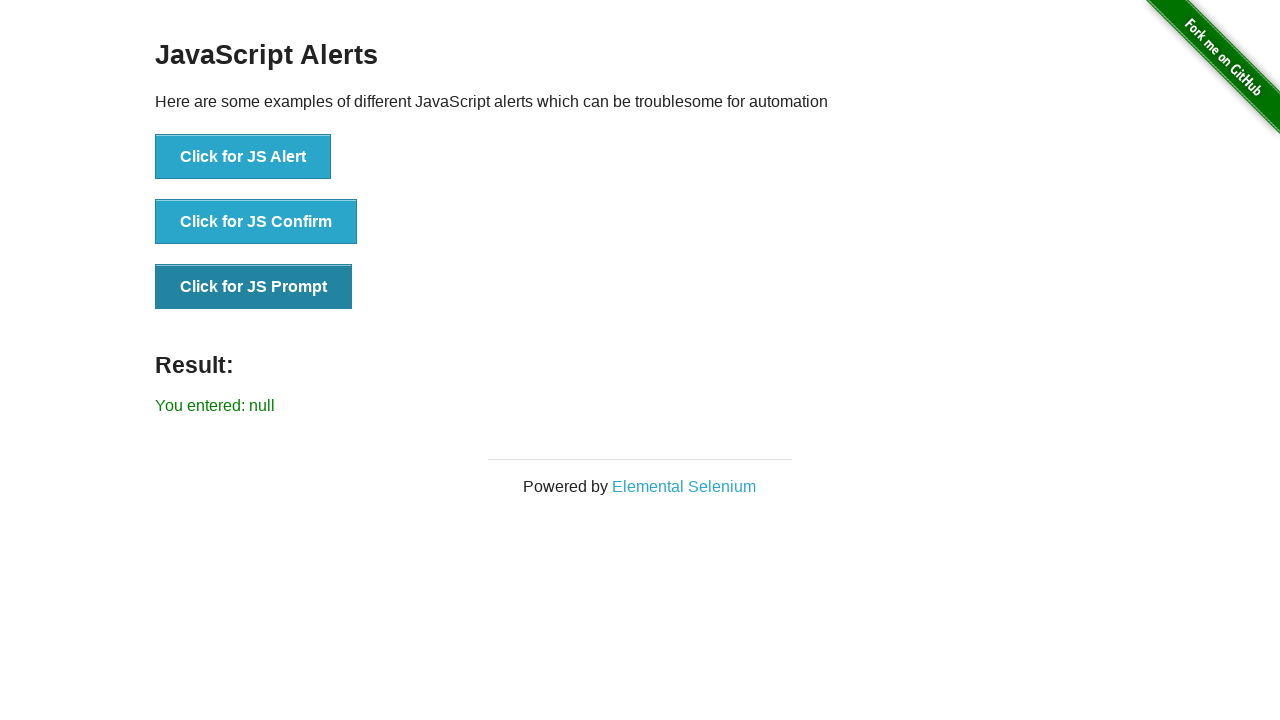

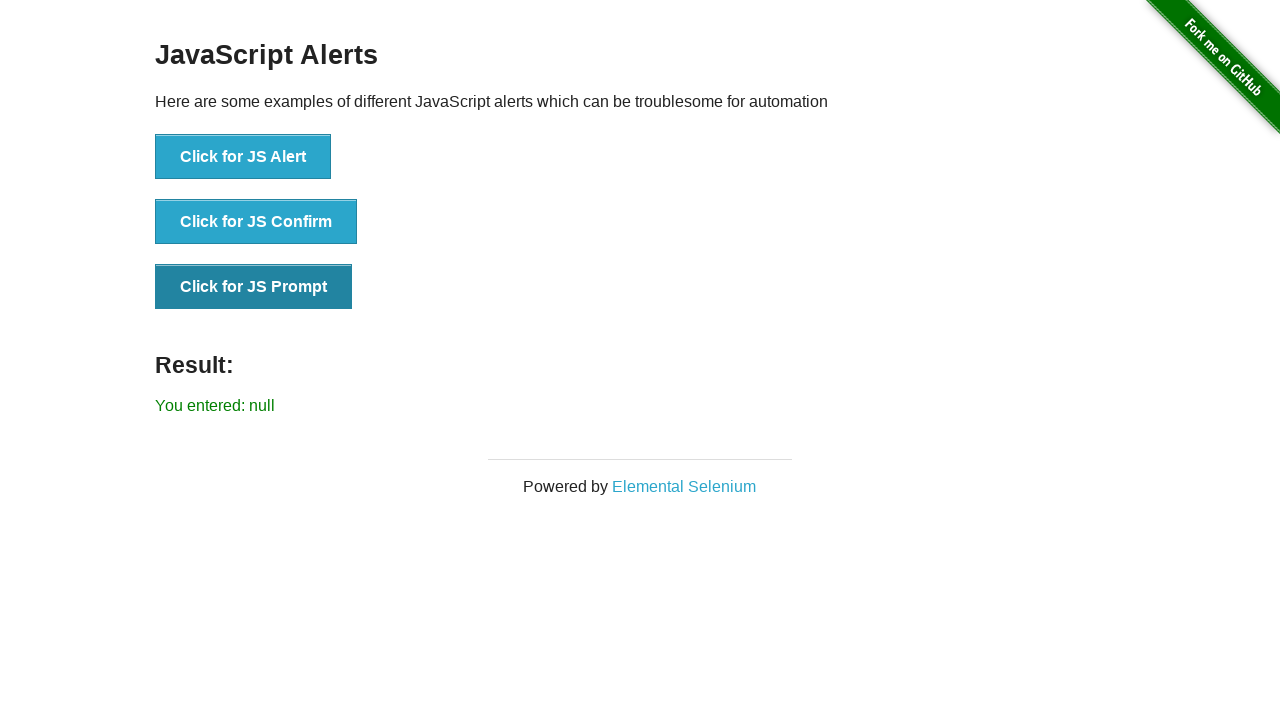